Tests add/remove element functionality by clicking "Add Element" button to create a delete button, verifying it appears, clicking it to remove, and verifying it's no longer displayed

Starting URL: https://practice.cydeo.com/add_remove_elements/

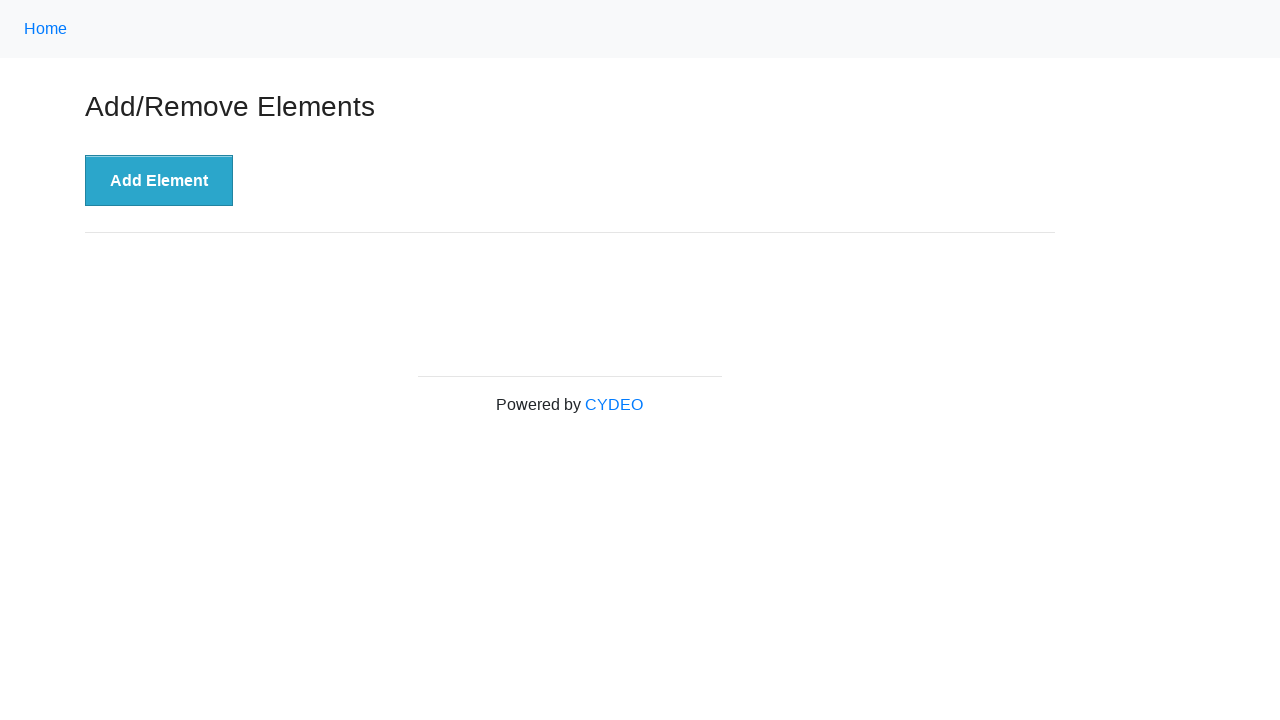

Clicked 'Add Element' button to create a delete button at (159, 181) on xpath=//button[.='Add Element']
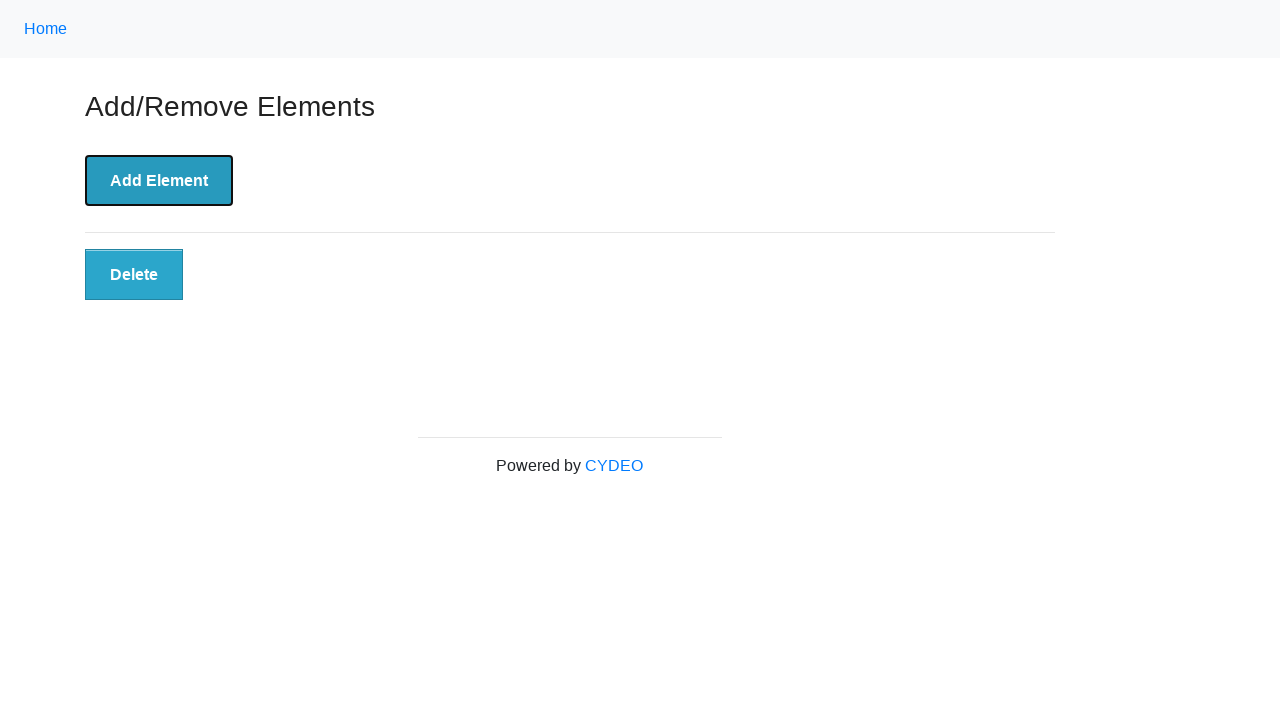

Delete button appeared on the page
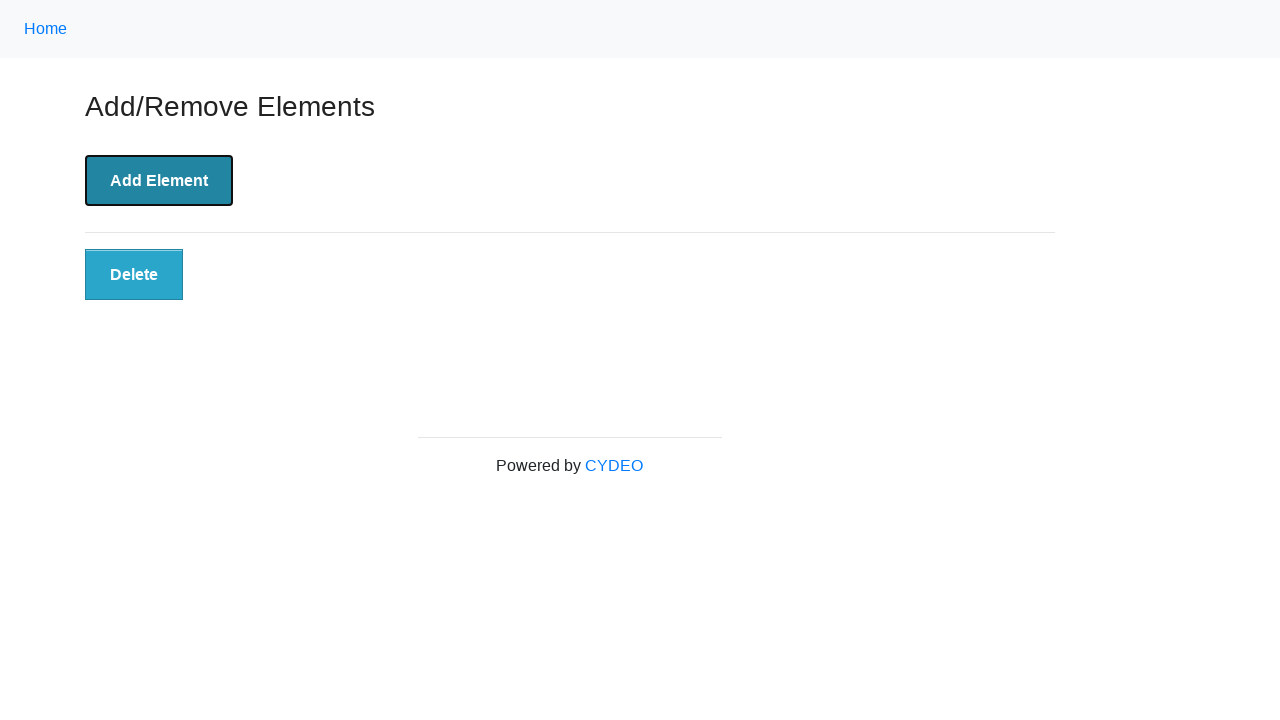

Clicked the Delete button to remove the element at (134, 275) on xpath=//button[@class='added-manually']
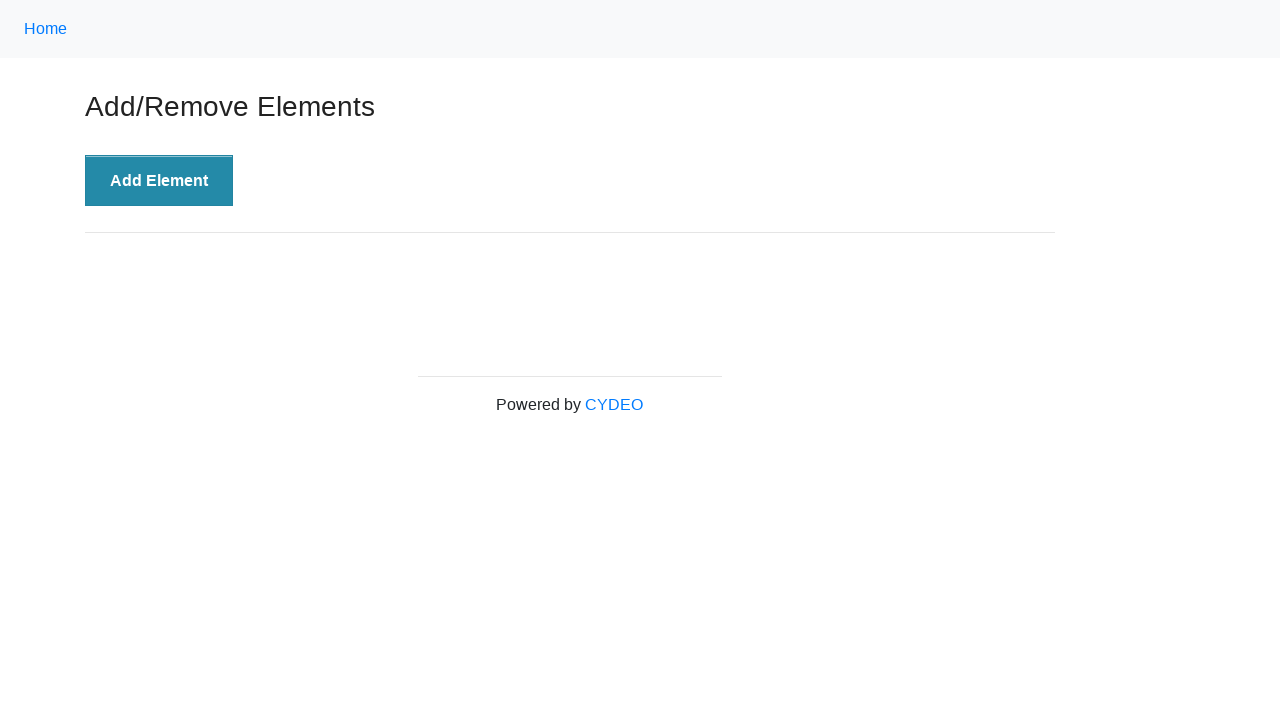

Verified that the Delete button is no longer displayed
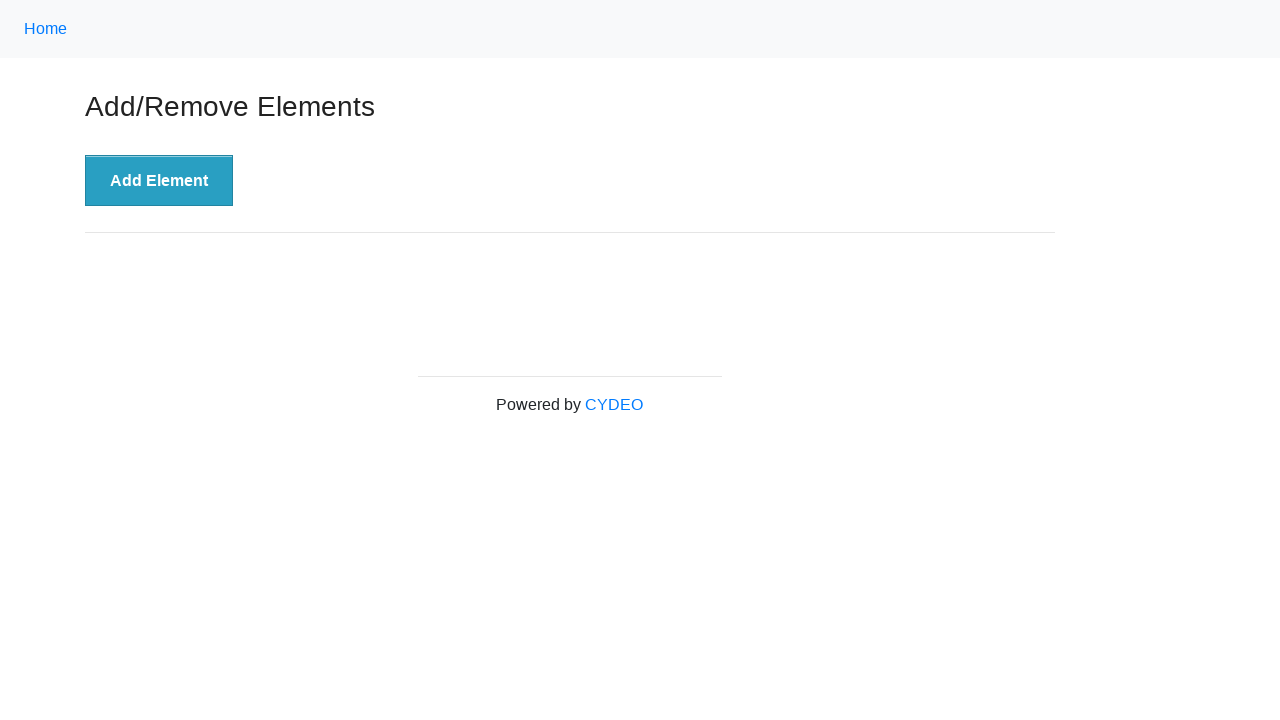

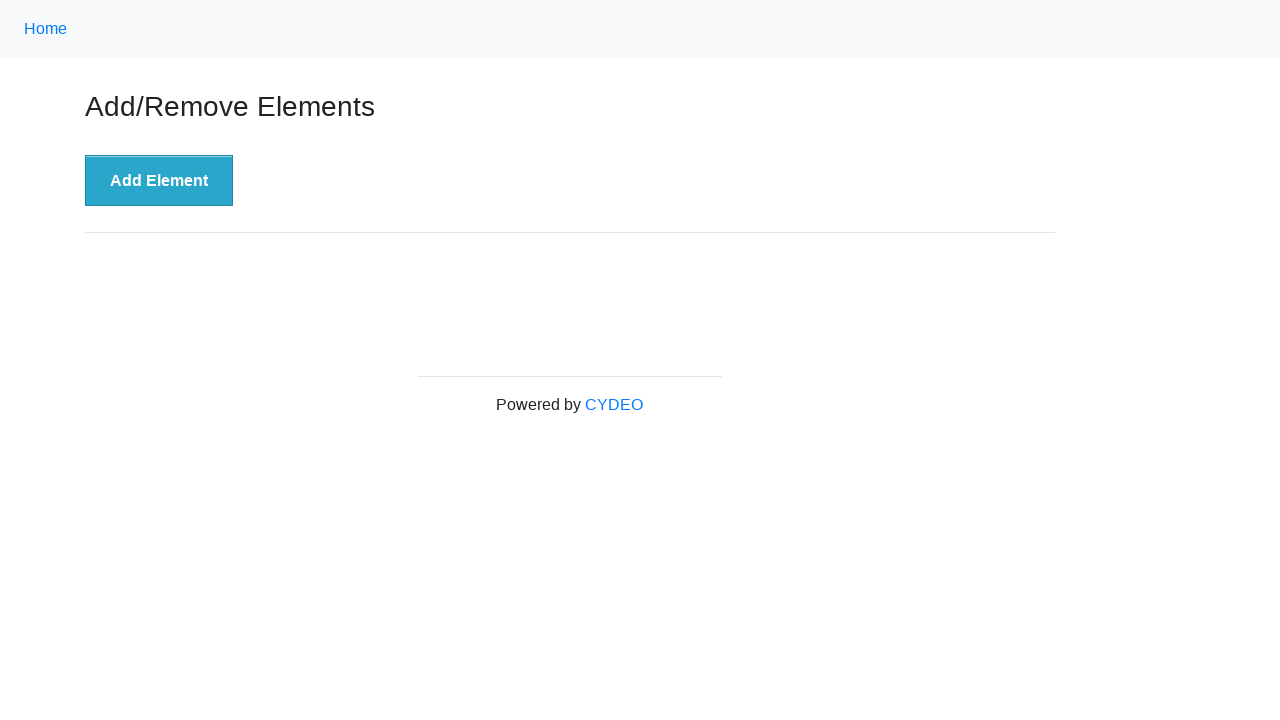